Tests form validation and submission by first attempting to submit an empty form to trigger validation, then filling all required fields and submitting successfully

Starting URL: https://www.lambdatest.com/selenium-playground/

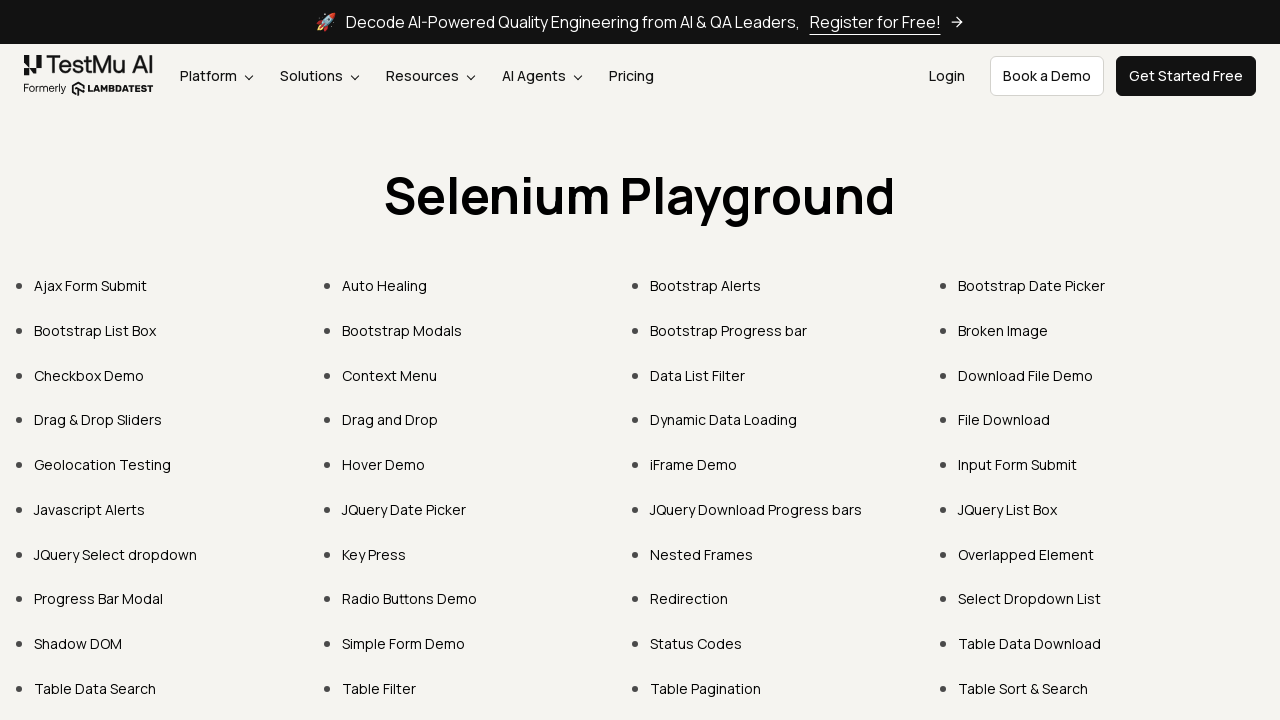

Clicked on input form demo link at (1018, 464) on [href*='input-form-demo']
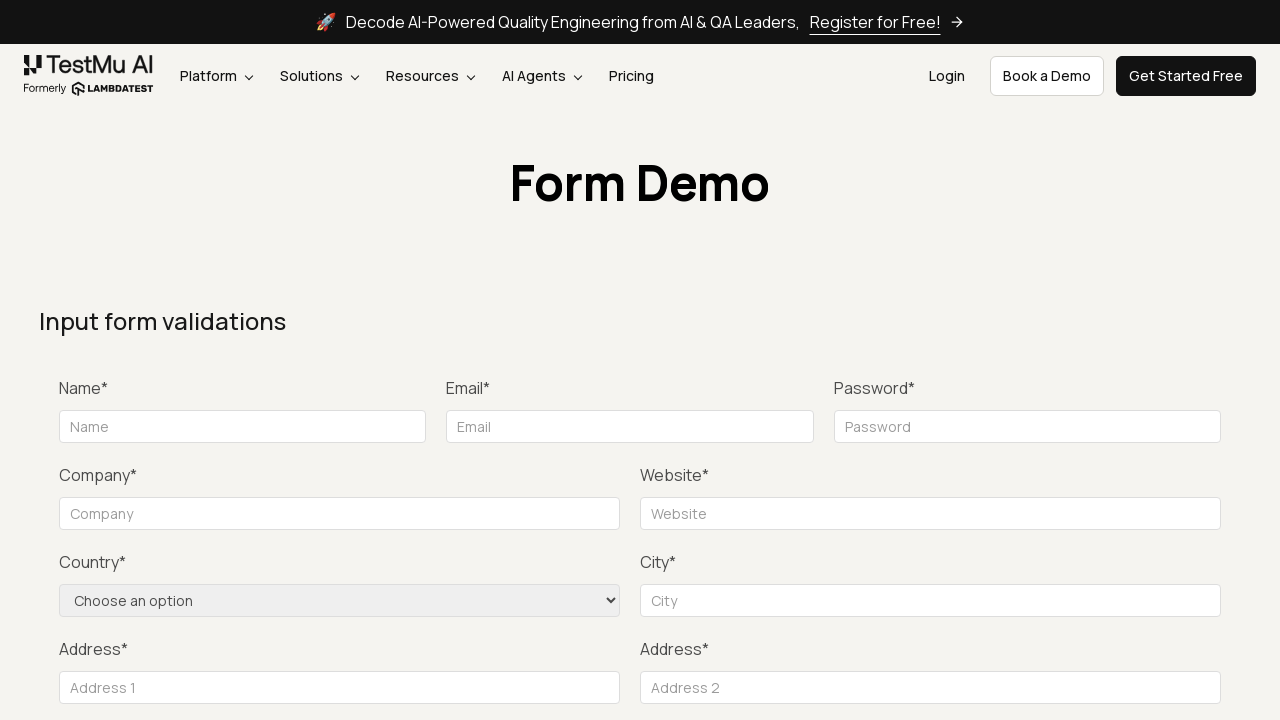

Clicked Submit button with empty form to trigger validation at (1131, 360) on text='Submit'
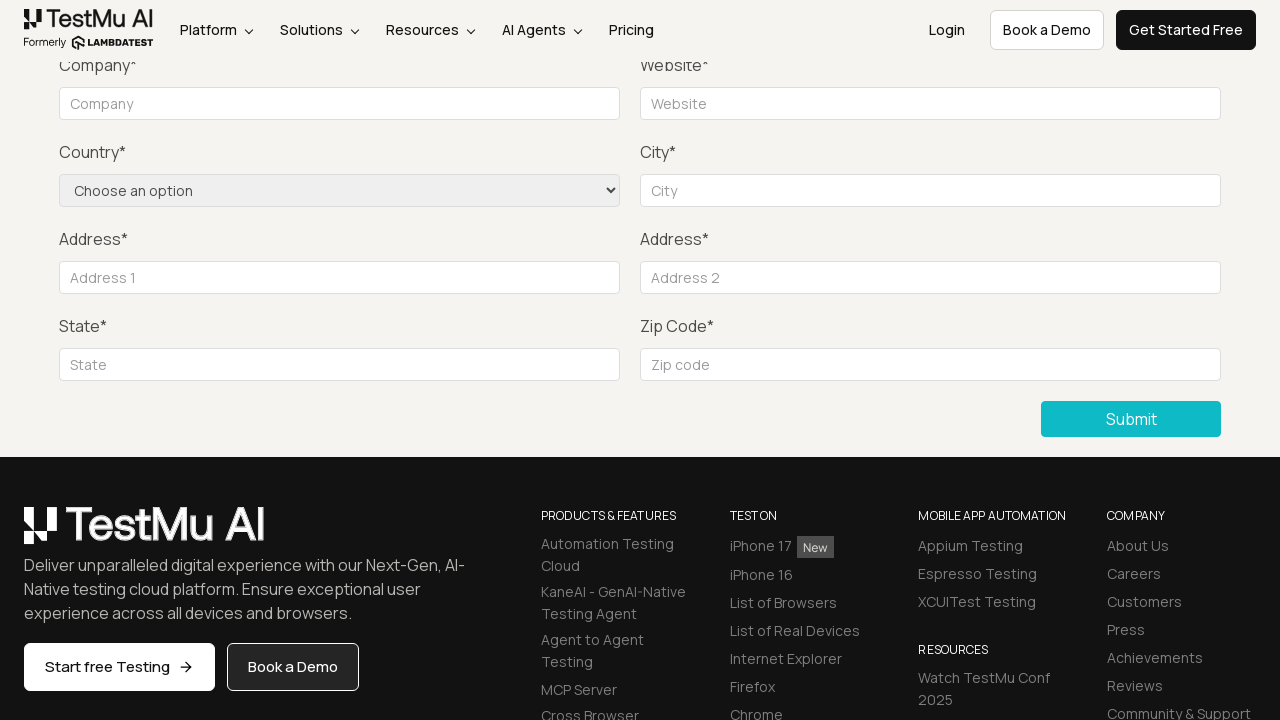

Filled name field with 'Sachin' on #name
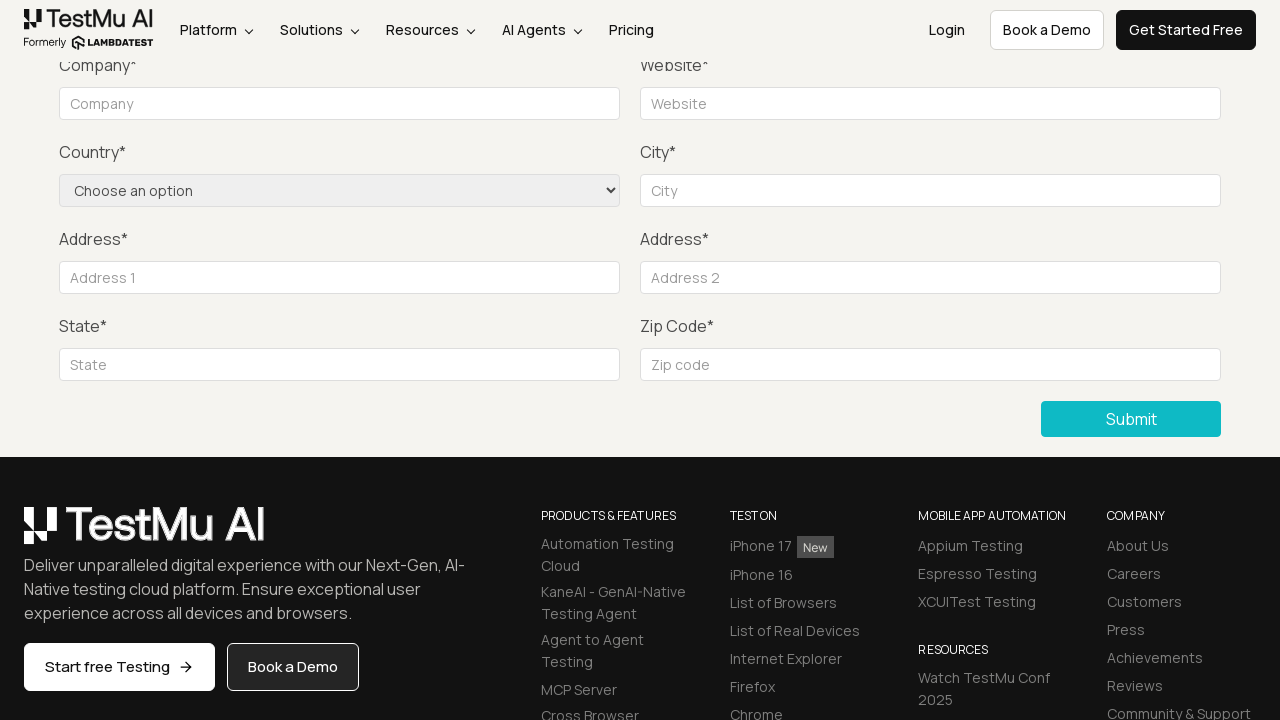

Filled email field with 'abc@gmail.com' on #inputEmail4
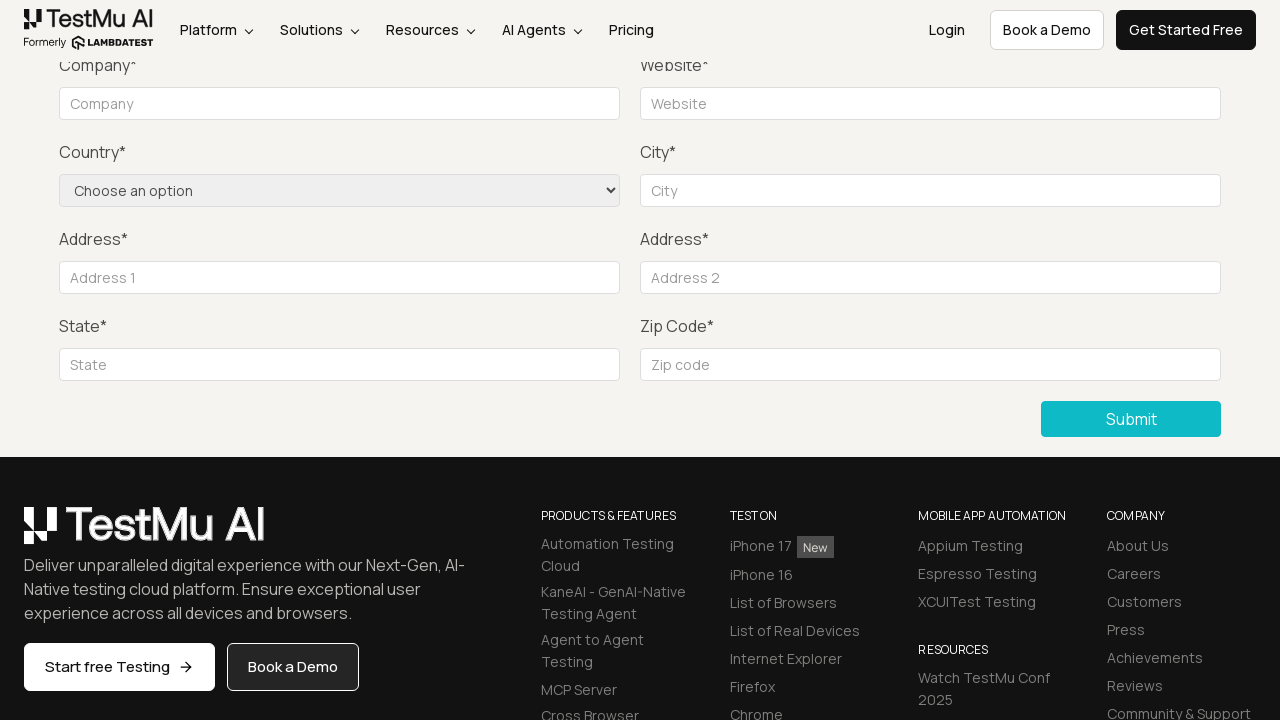

Filled password field with 'sachinSaga@#' on #inputPassword4
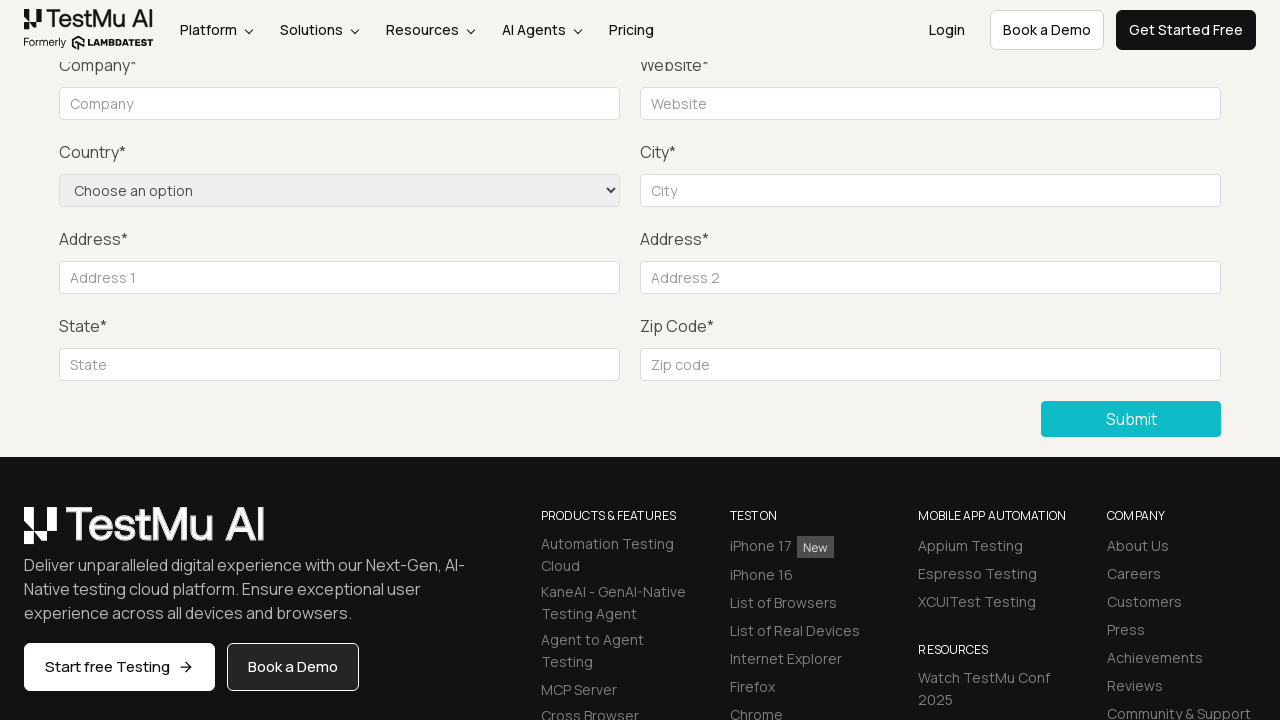

Filled company field with 'Arjun and Co.' on #company
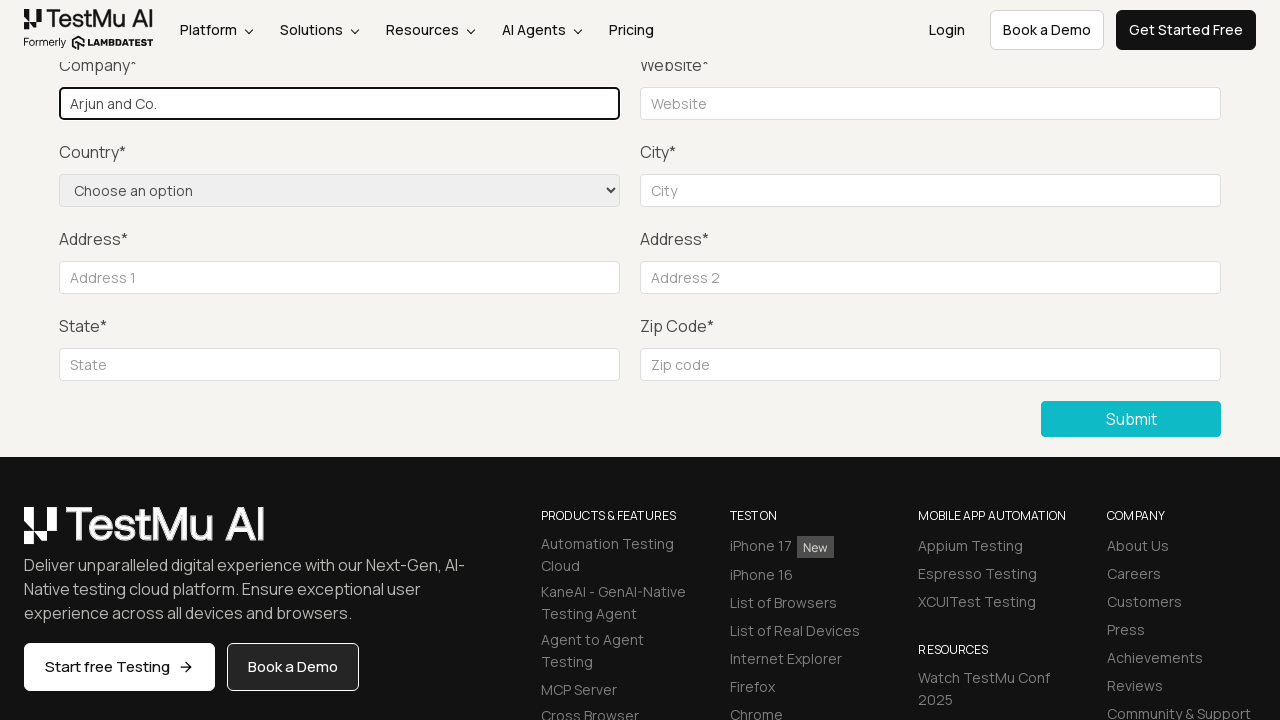

Filled website name field with 'www.srtarj.com' on #websitename
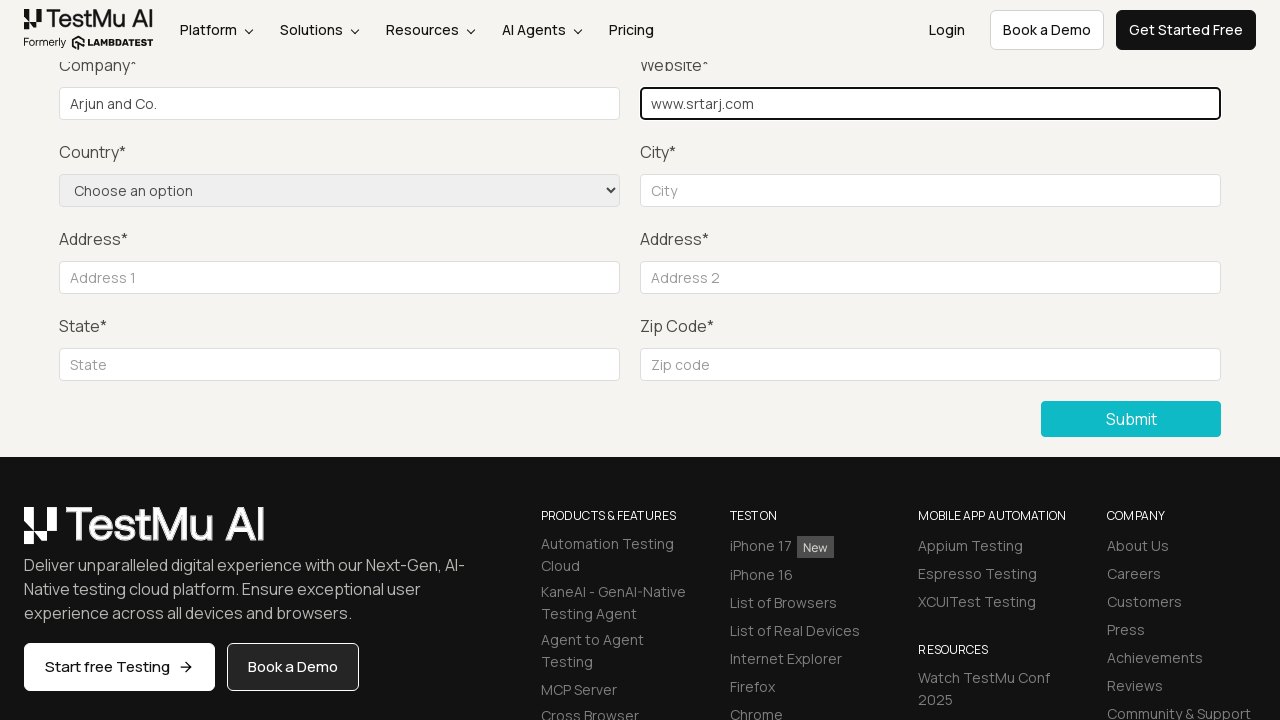

Selected 'India' from country dropdown on [name='country']
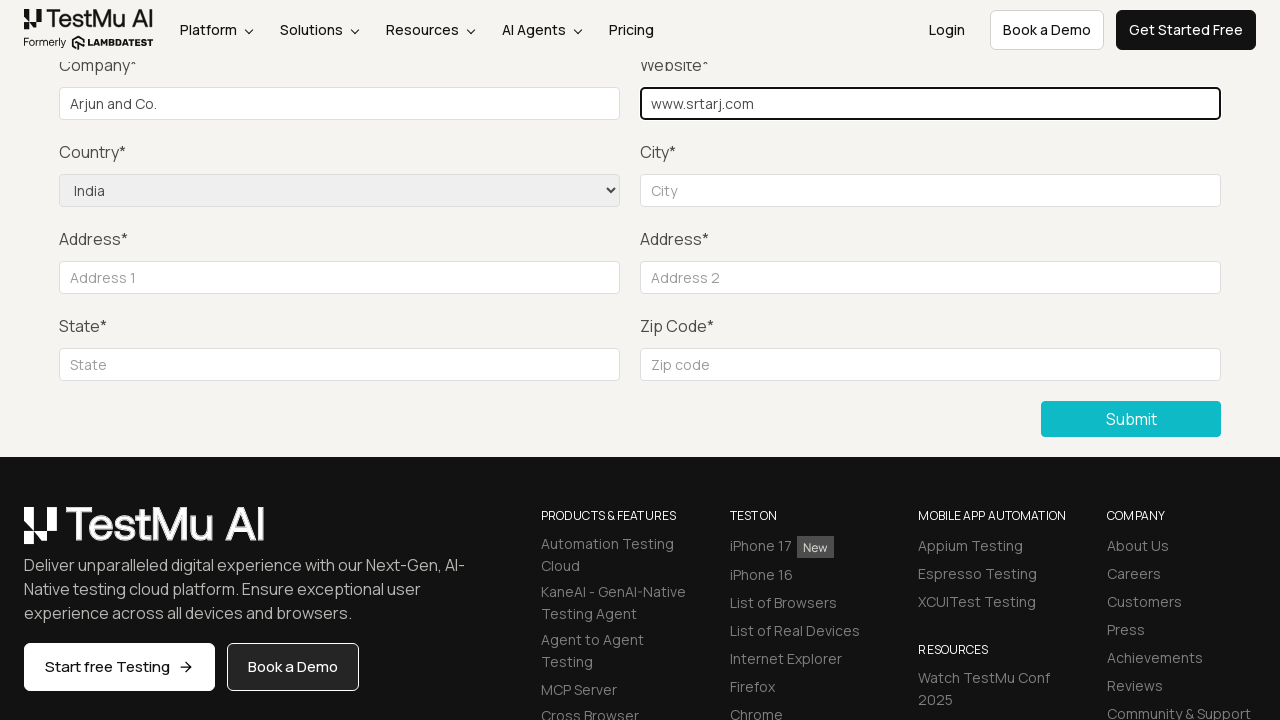

Filled city field with 'Mumbai' on #inputCity
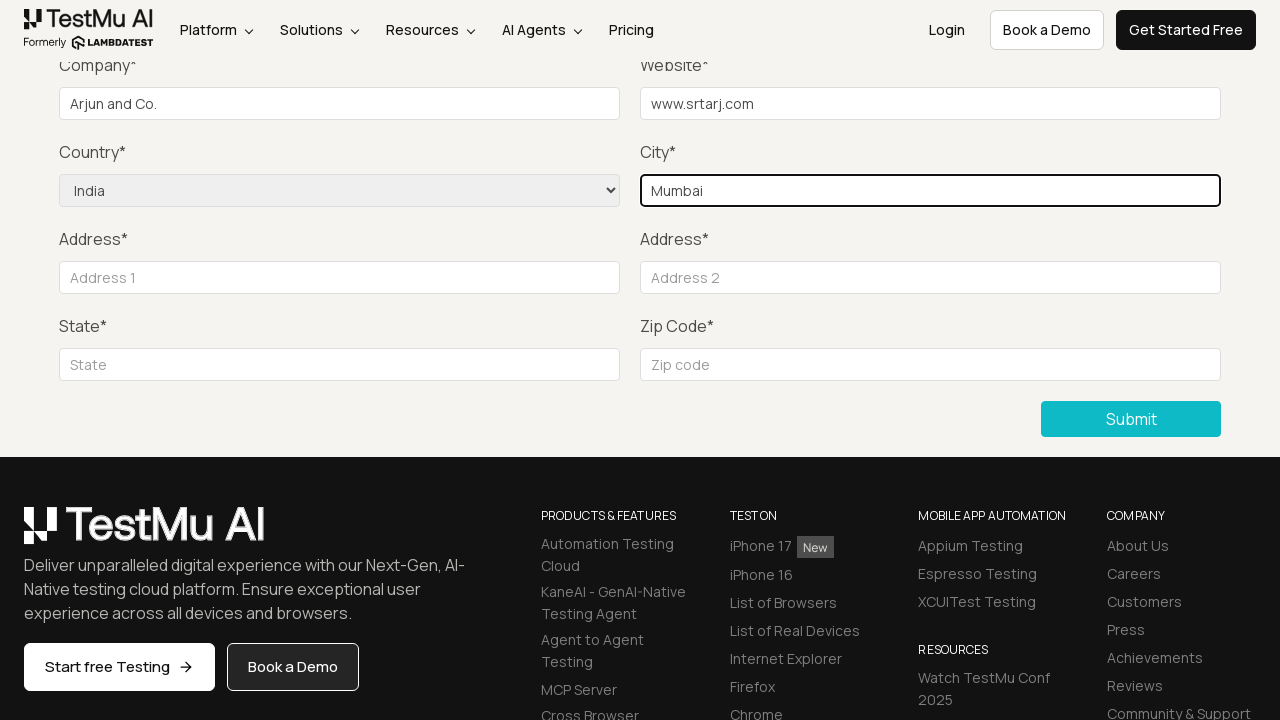

Filled address 1 field with 'Wankhade' on #inputAddress1
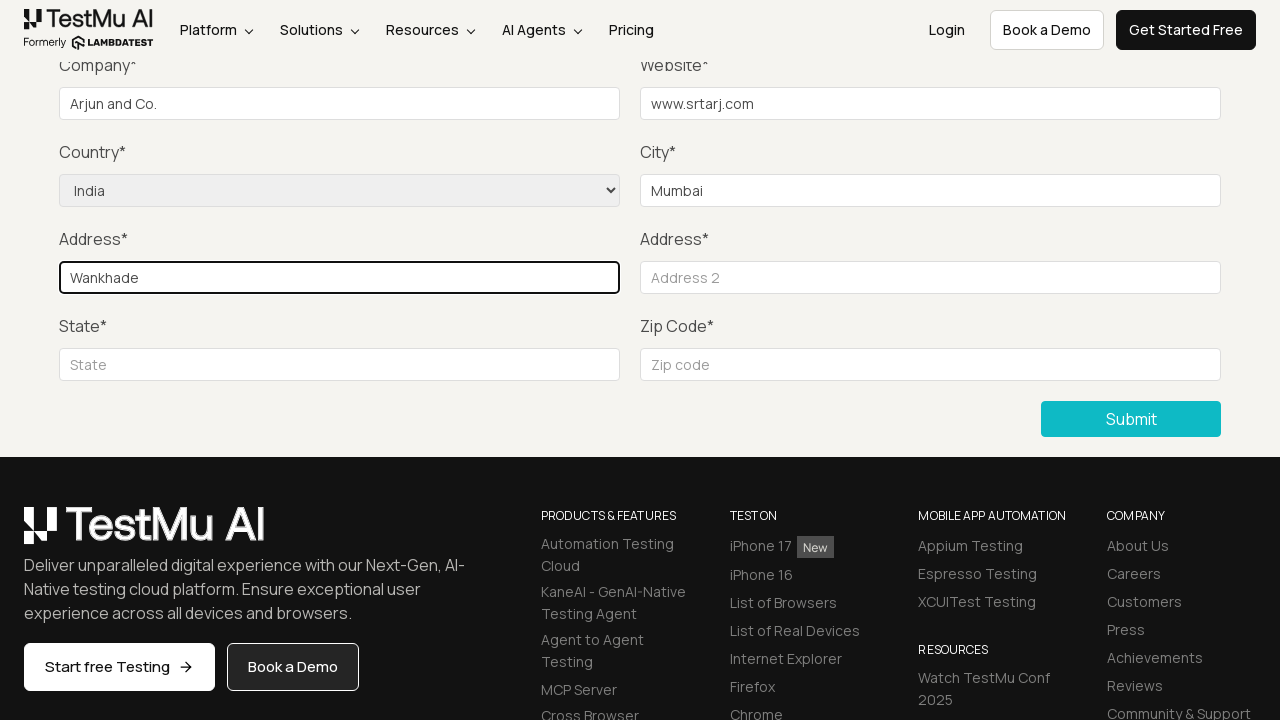

Filled address 2 field with 'Navi Mumbai' on #inputAddress2
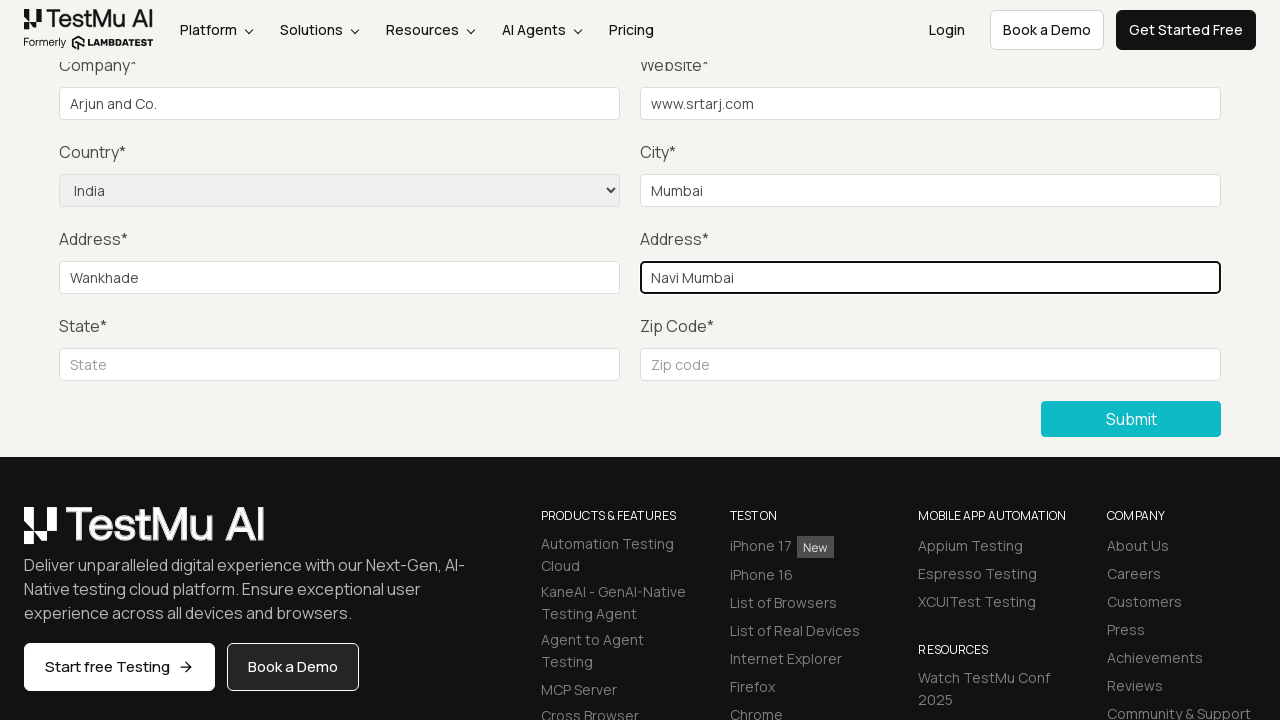

Filled state field with 'Maharashtra' on #inputState
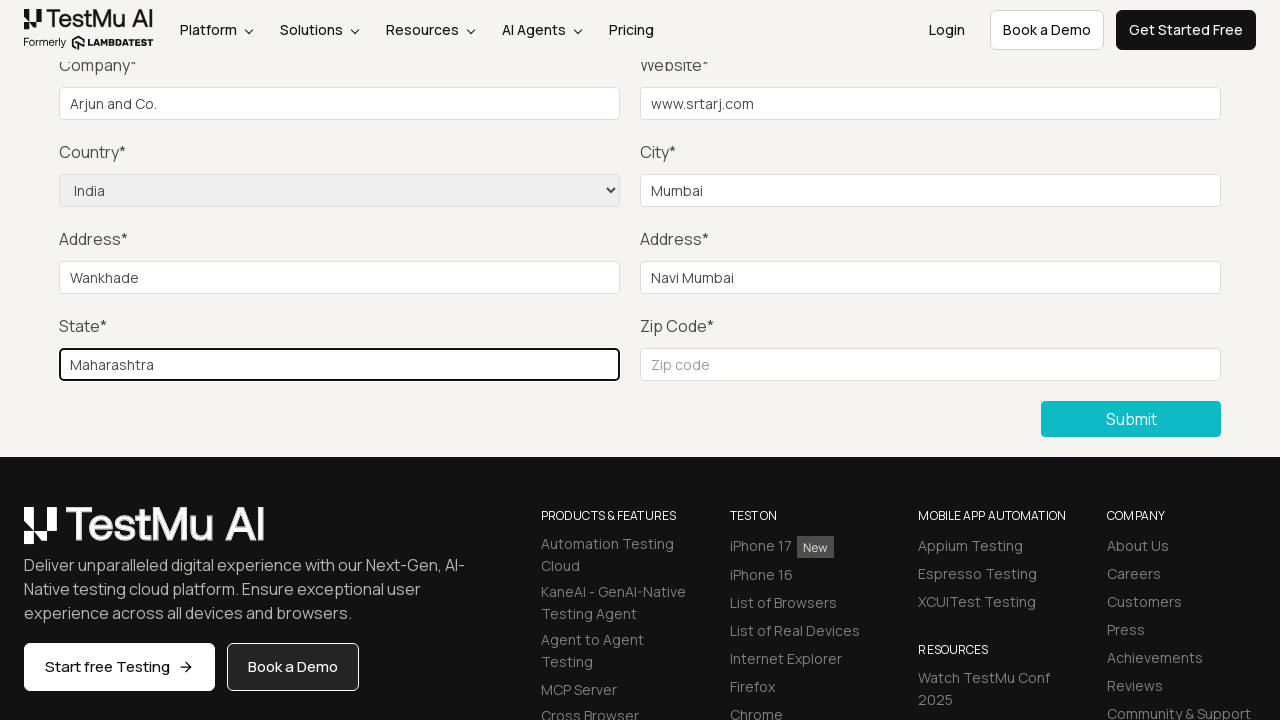

Filled zip code field with '6000145' on #inputZip
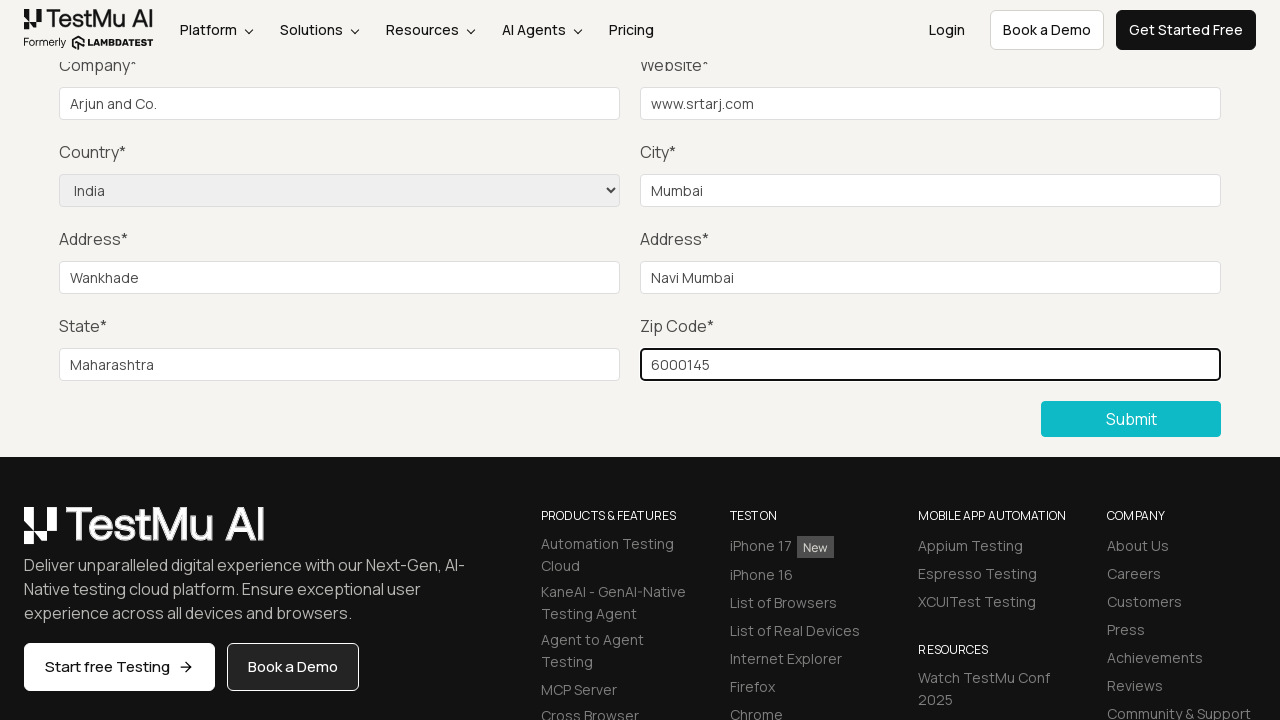

Clicked Submit button to submit completed form at (1131, 419) on text='Submit'
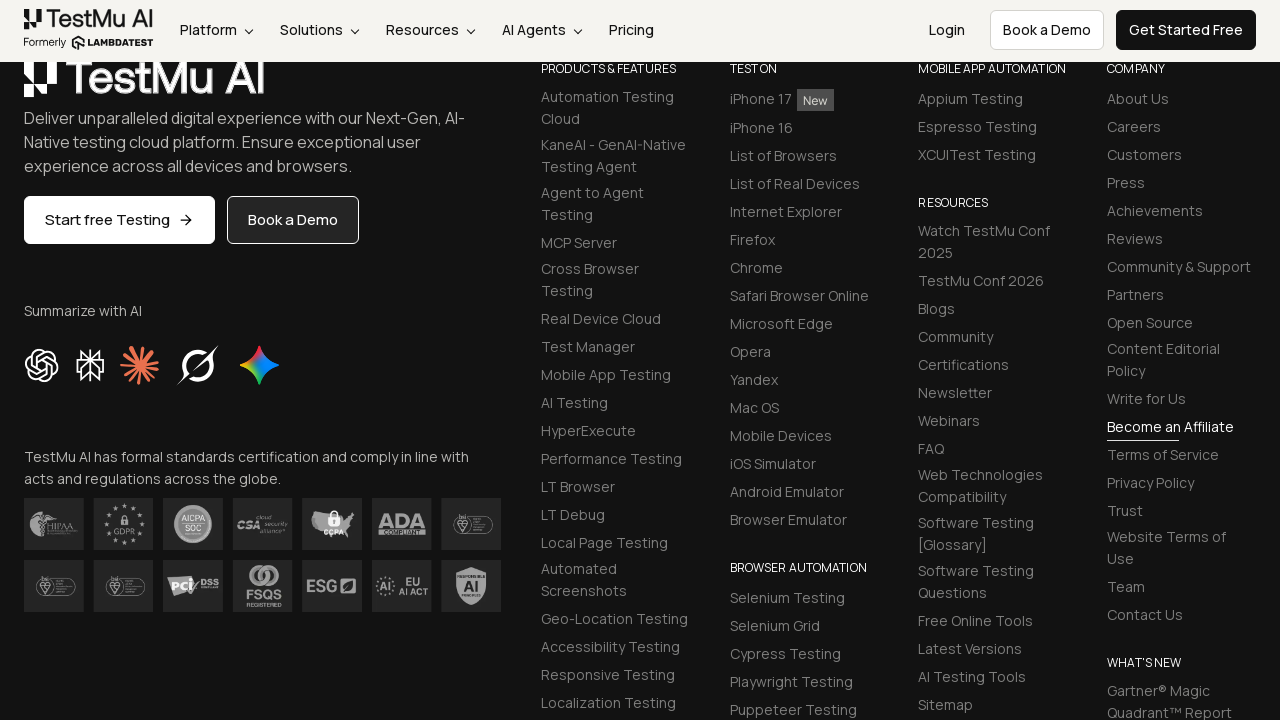

Form submission successful - success message appeared
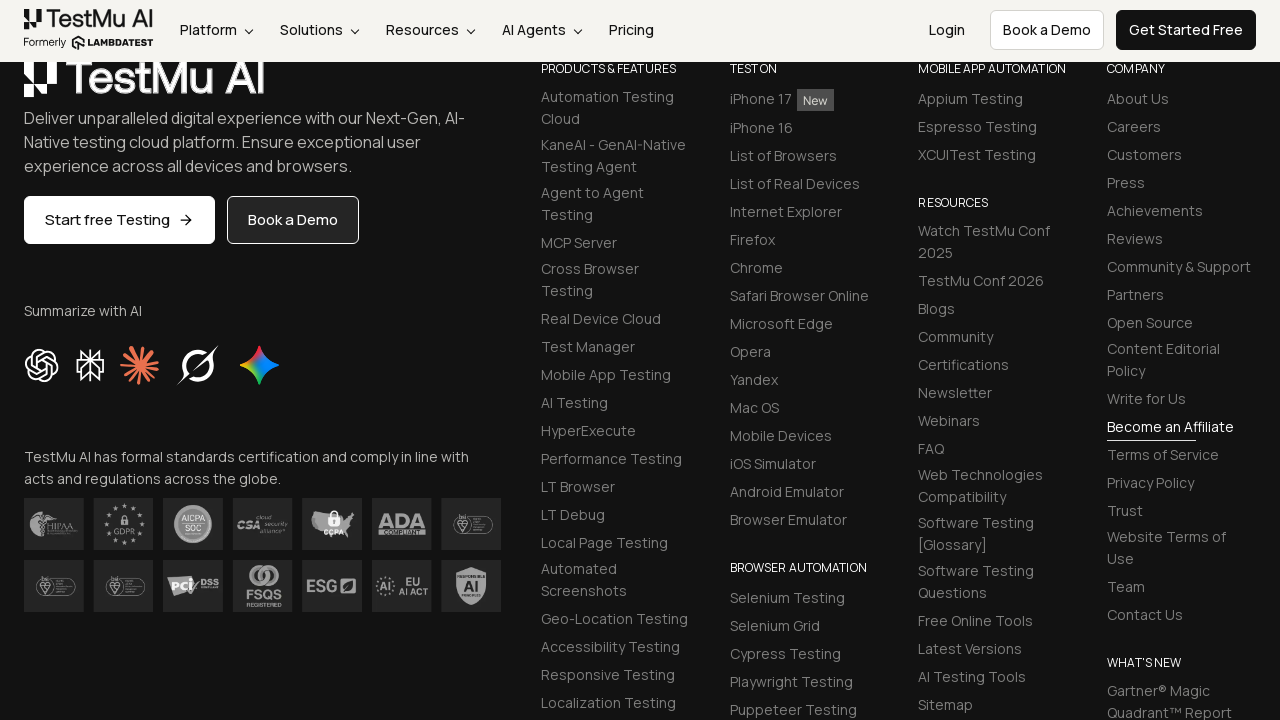

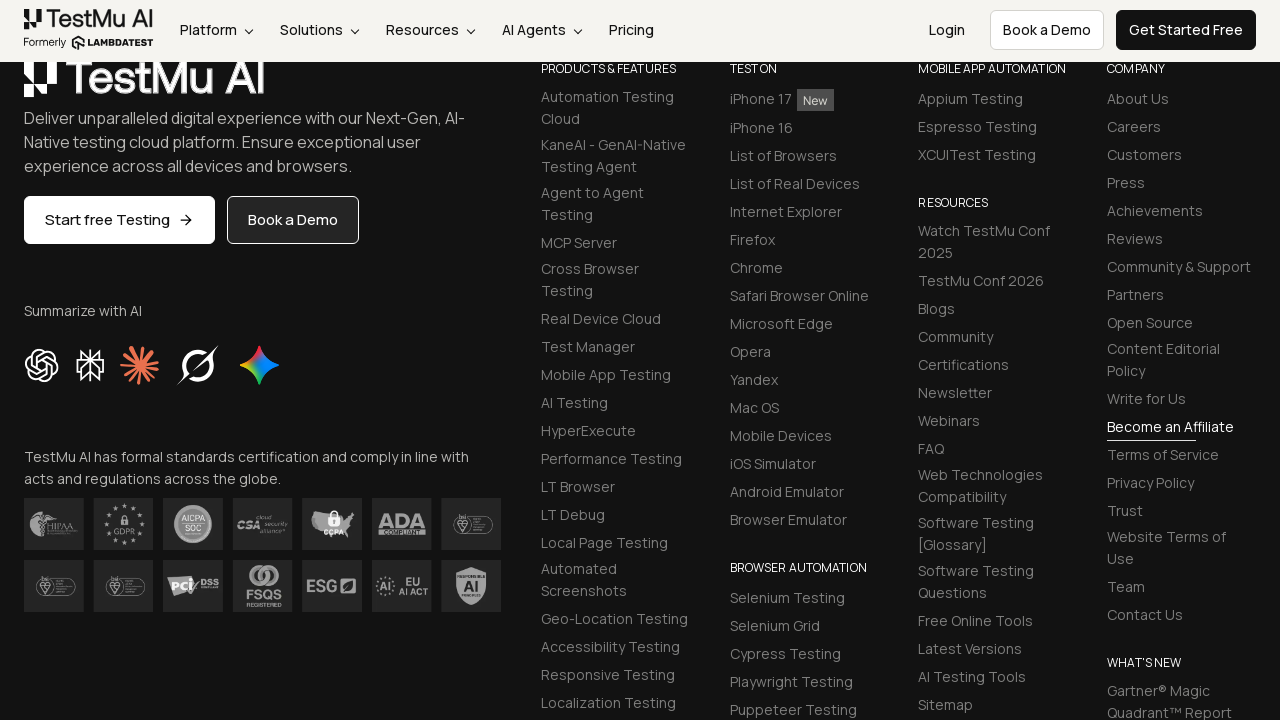